Tests clicking All filter to display all todo items after filtering

Starting URL: https://demo.playwright.dev/todomvc

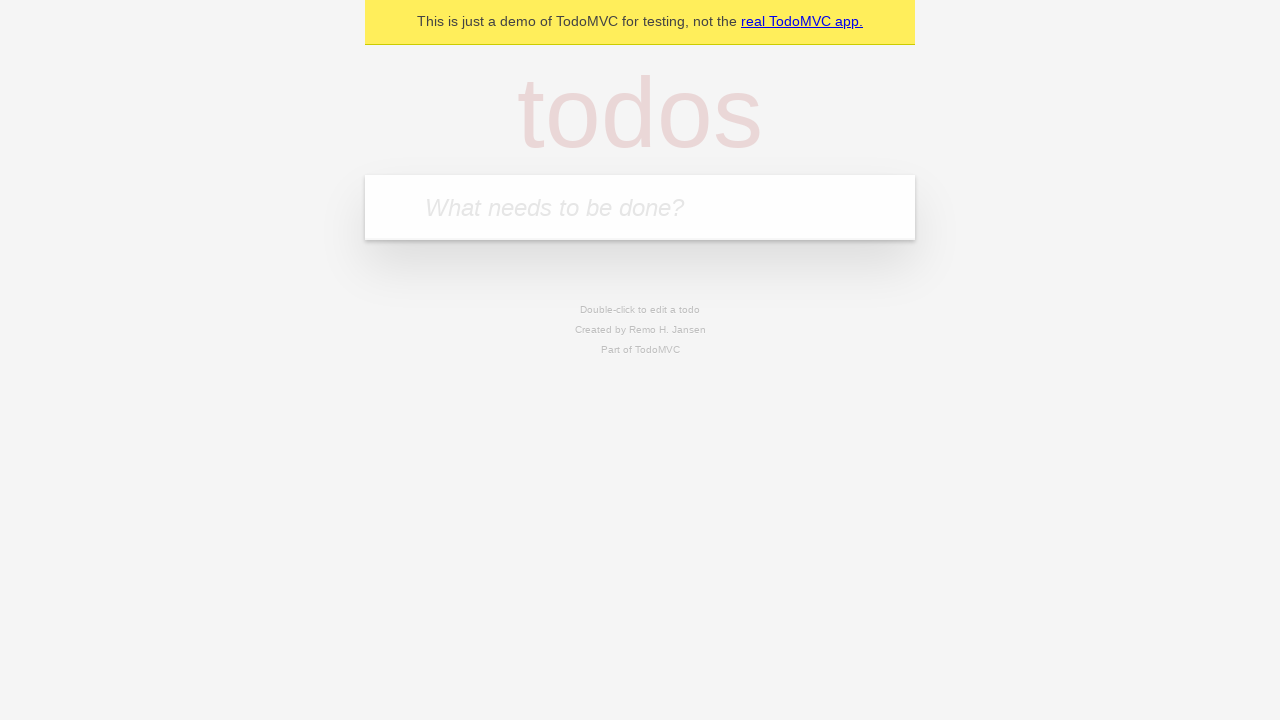

Filled todo input with 'buy some cheese' on internal:attr=[placeholder="What needs to be done?"i]
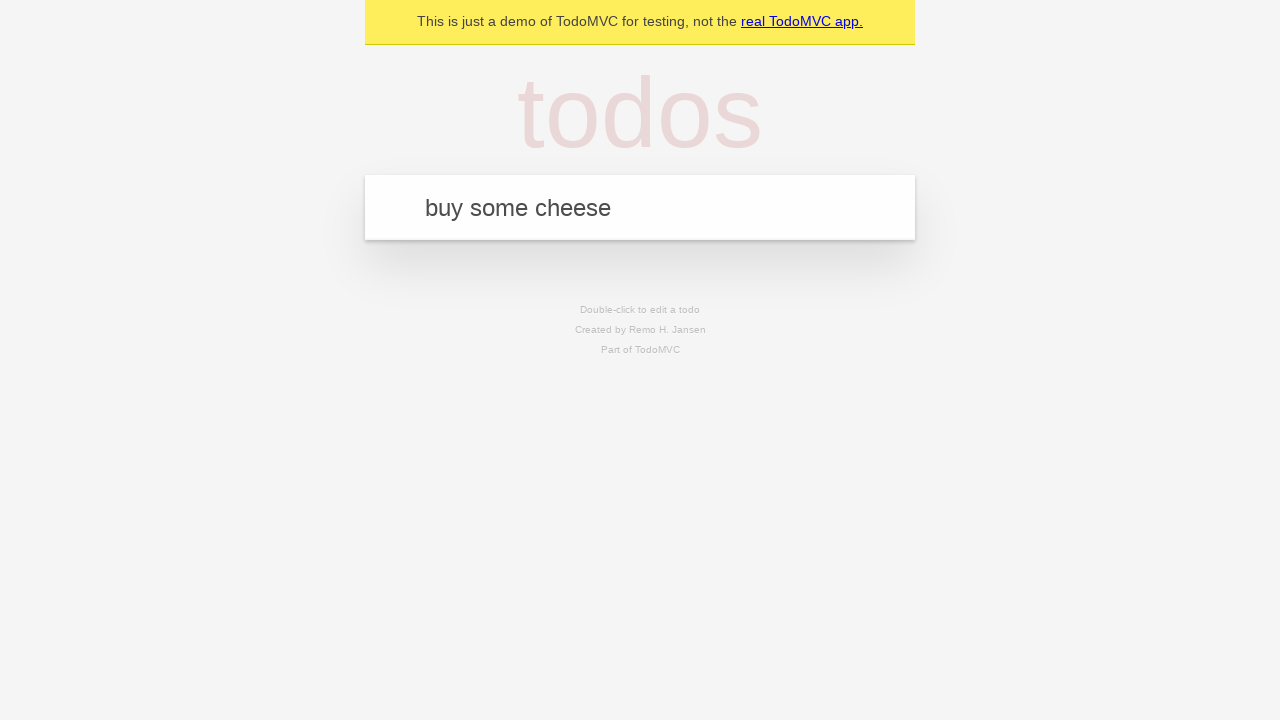

Pressed Enter to create first todo item on internal:attr=[placeholder="What needs to be done?"i]
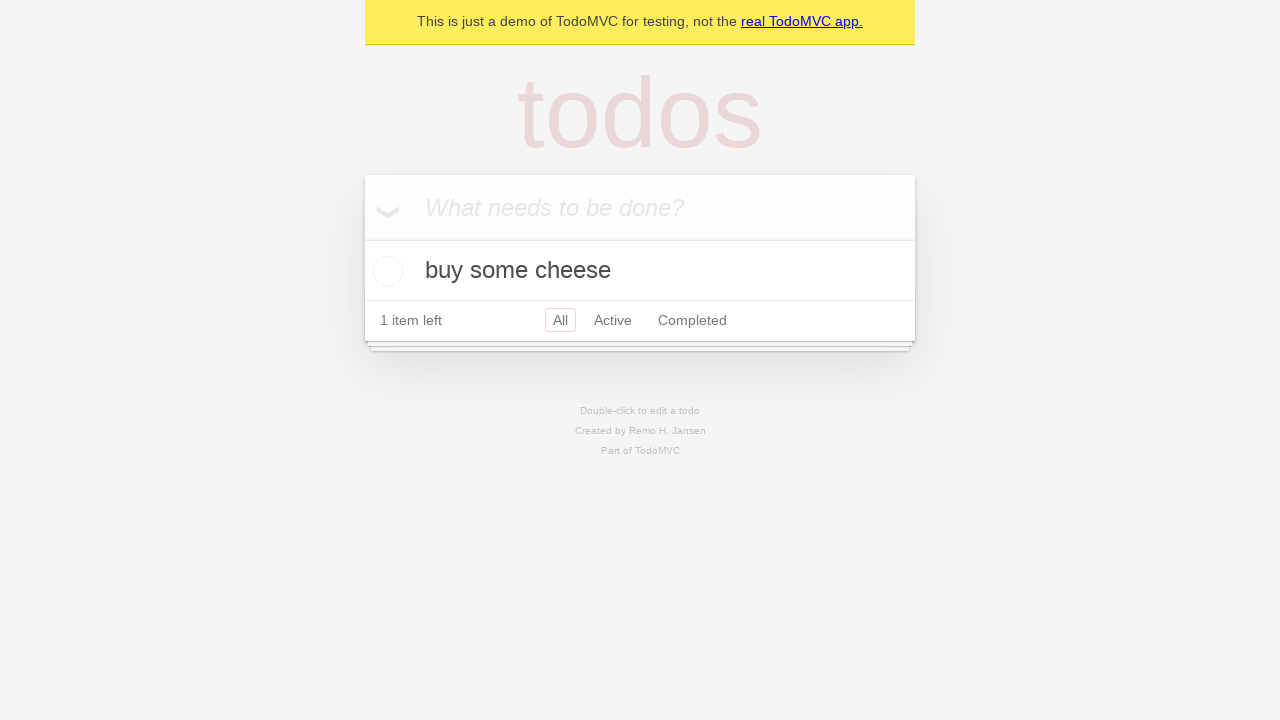

Filled todo input with 'feed the cat' on internal:attr=[placeholder="What needs to be done?"i]
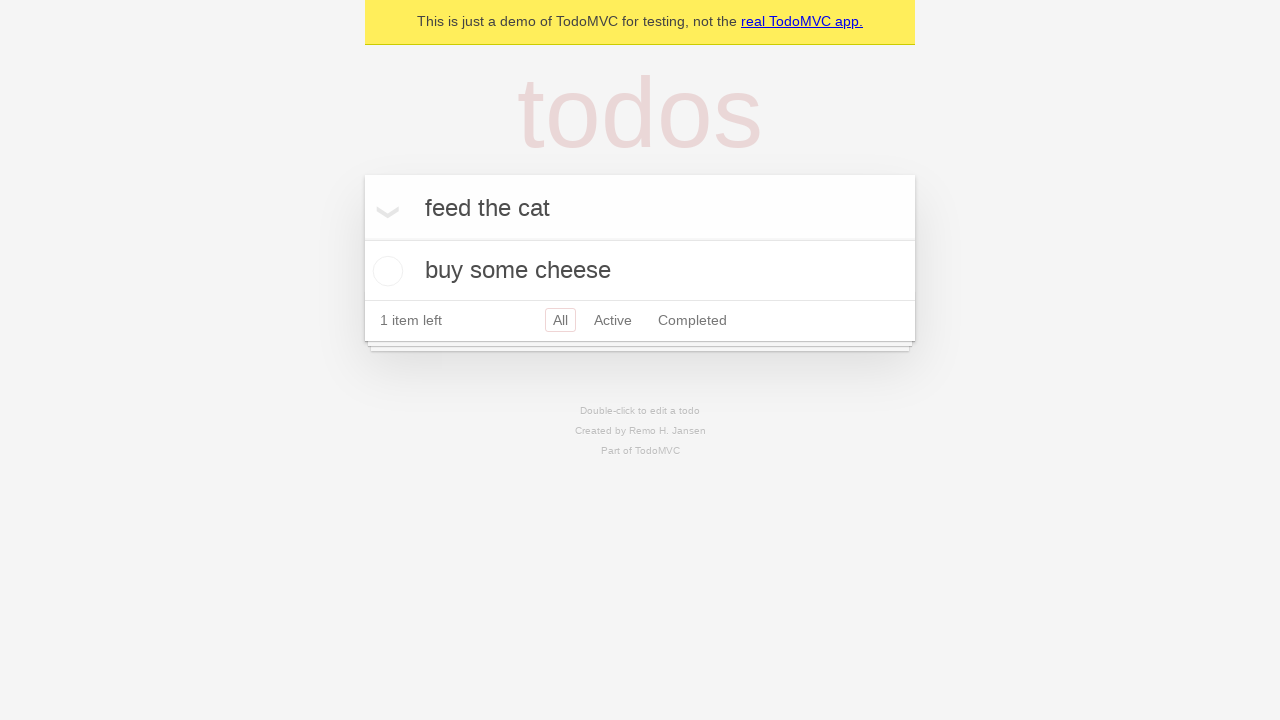

Pressed Enter to create second todo item on internal:attr=[placeholder="What needs to be done?"i]
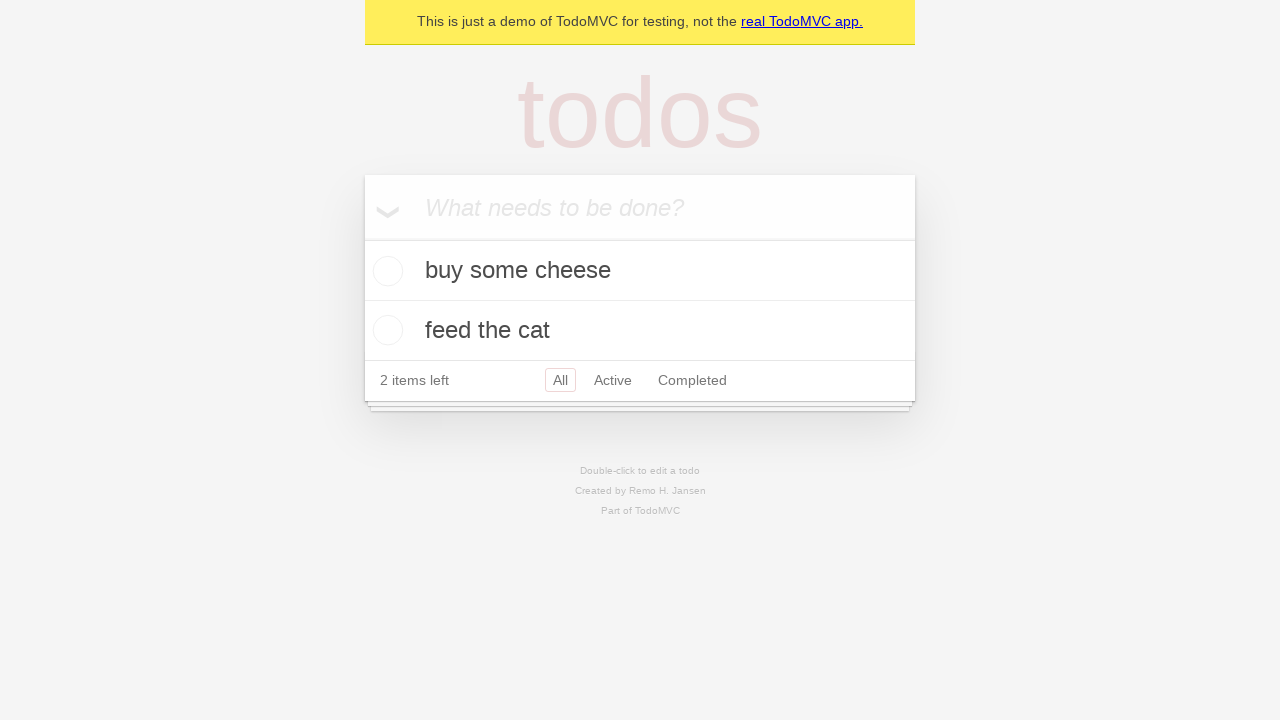

Filled todo input with 'book a doctors appointment' on internal:attr=[placeholder="What needs to be done?"i]
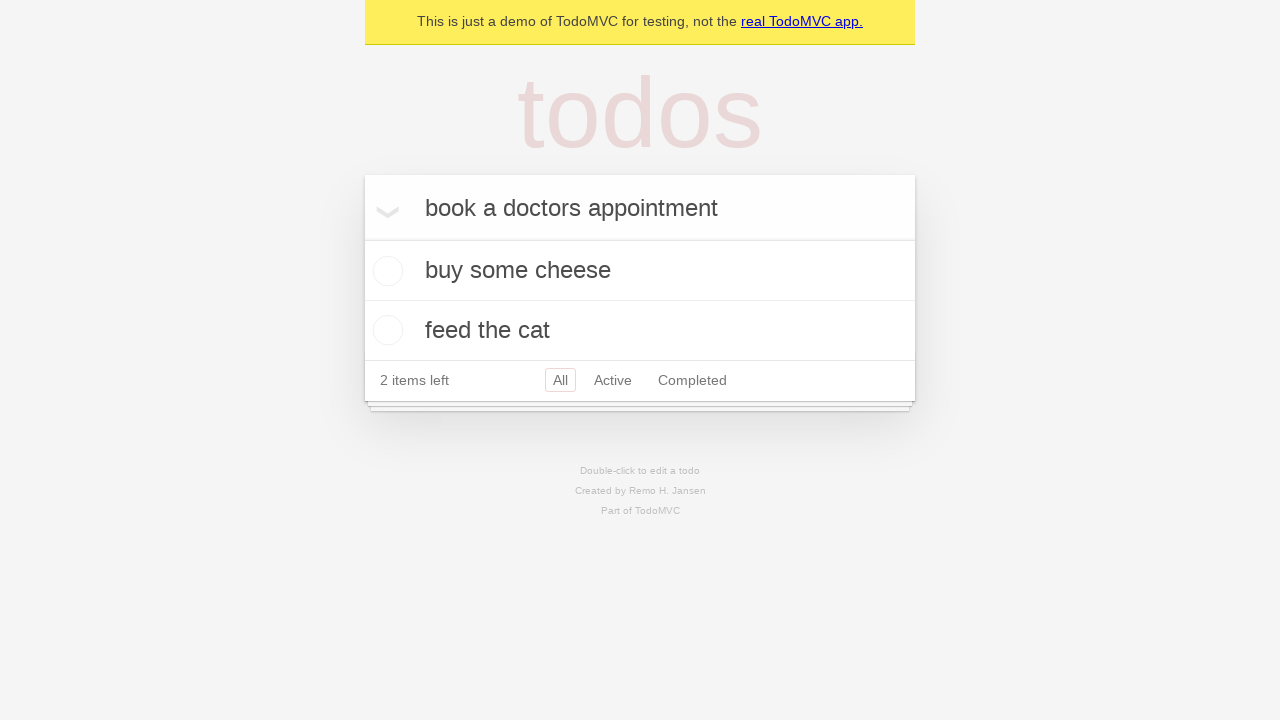

Pressed Enter to create third todo item on internal:attr=[placeholder="What needs to be done?"i]
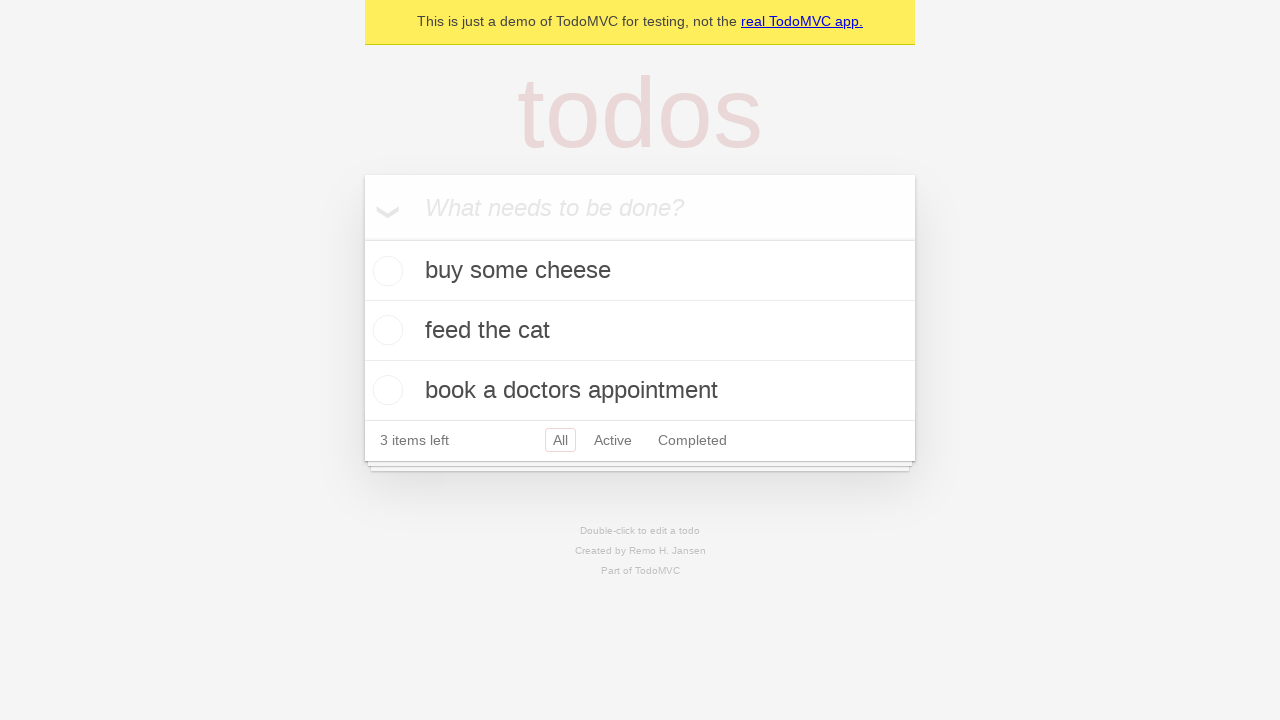

Waited for all 3 todo items to be created
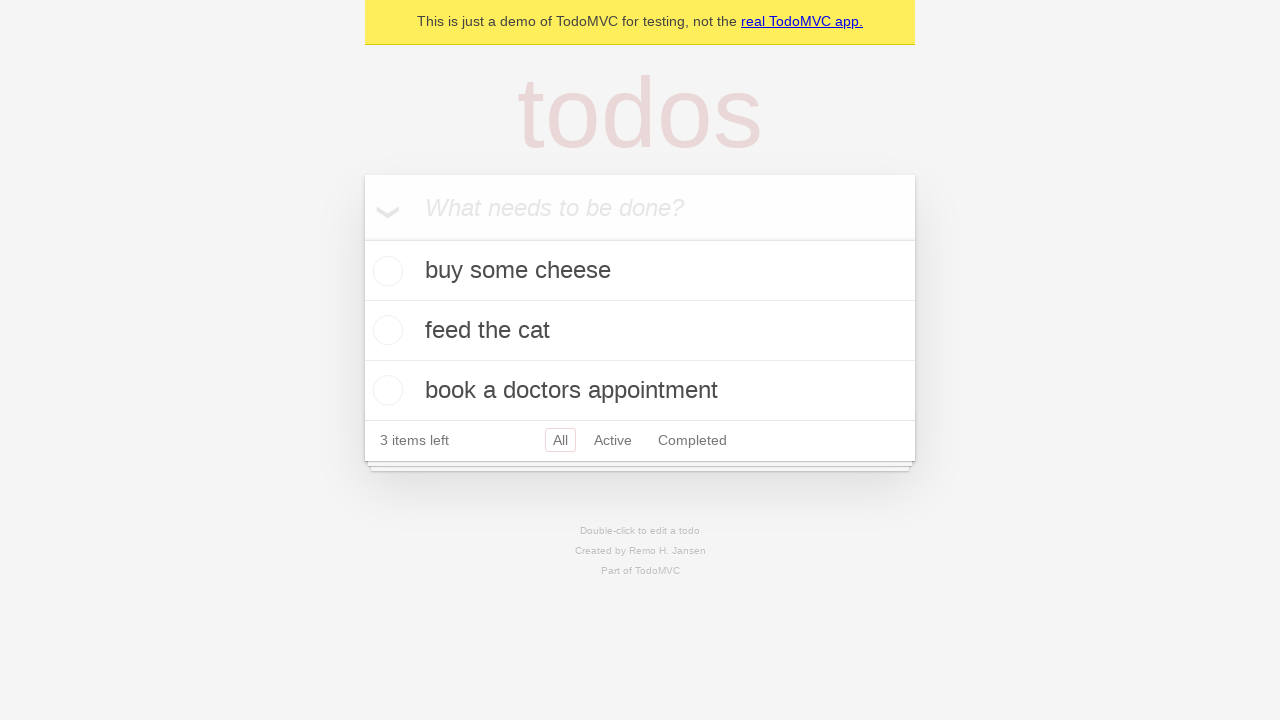

Checked the second todo item to mark it as completed at (385, 330) on internal:testid=[data-testid="todo-item"s] >> nth=1 >> internal:role=checkbox
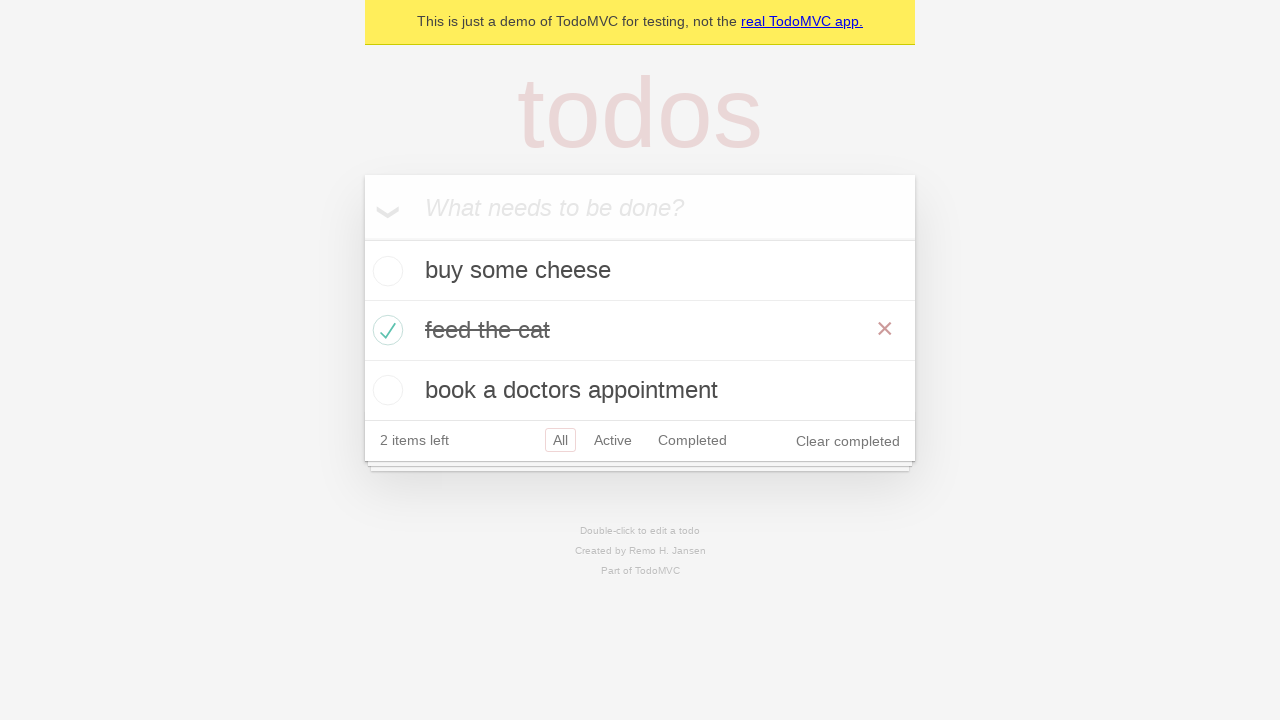

Clicked Active filter to display only active todo items at (613, 440) on internal:role=link[name="Active"i]
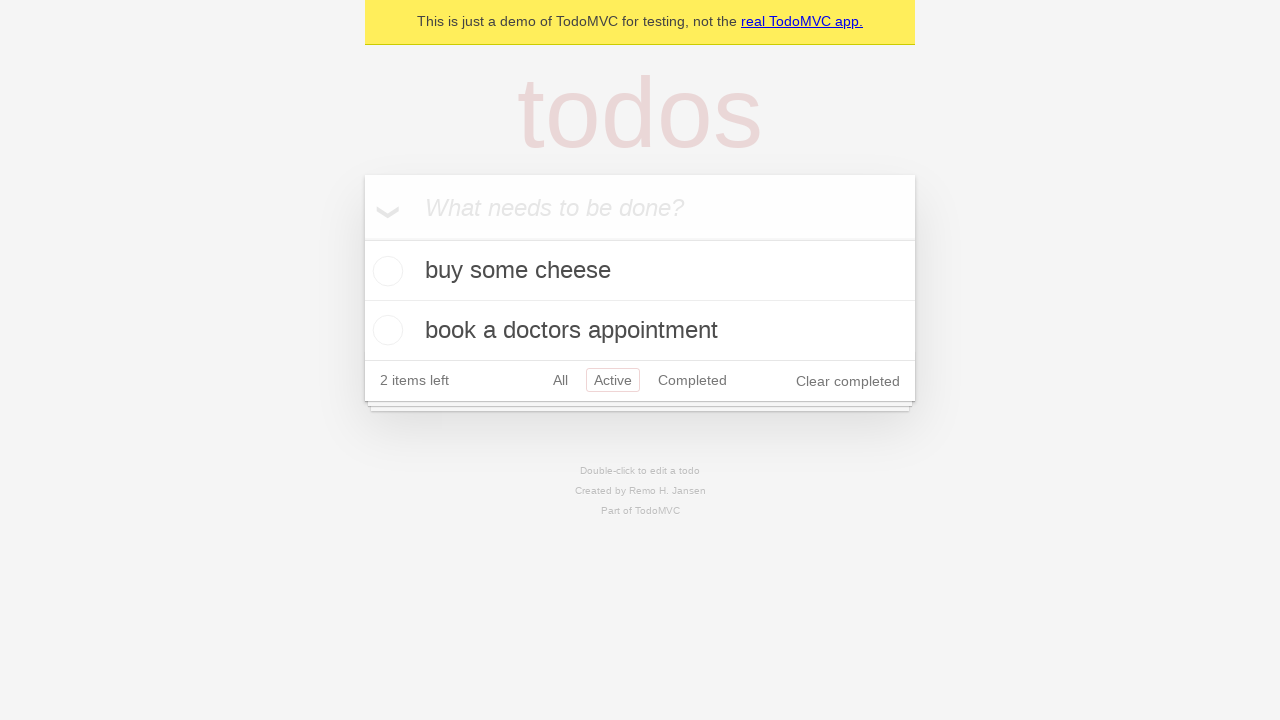

Clicked Completed filter to display only completed todo items at (692, 380) on internal:role=link[name="Completed"i]
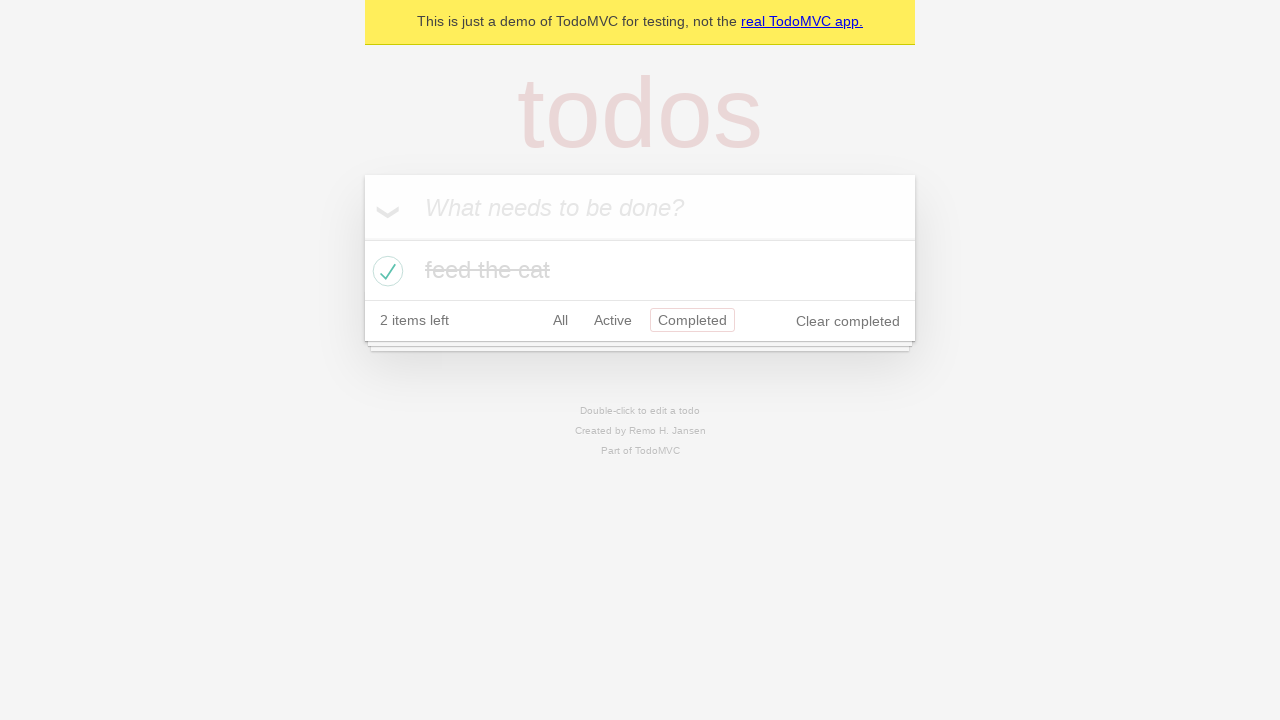

Clicked All filter to display all todo items at (560, 320) on internal:role=link[name="All"i]
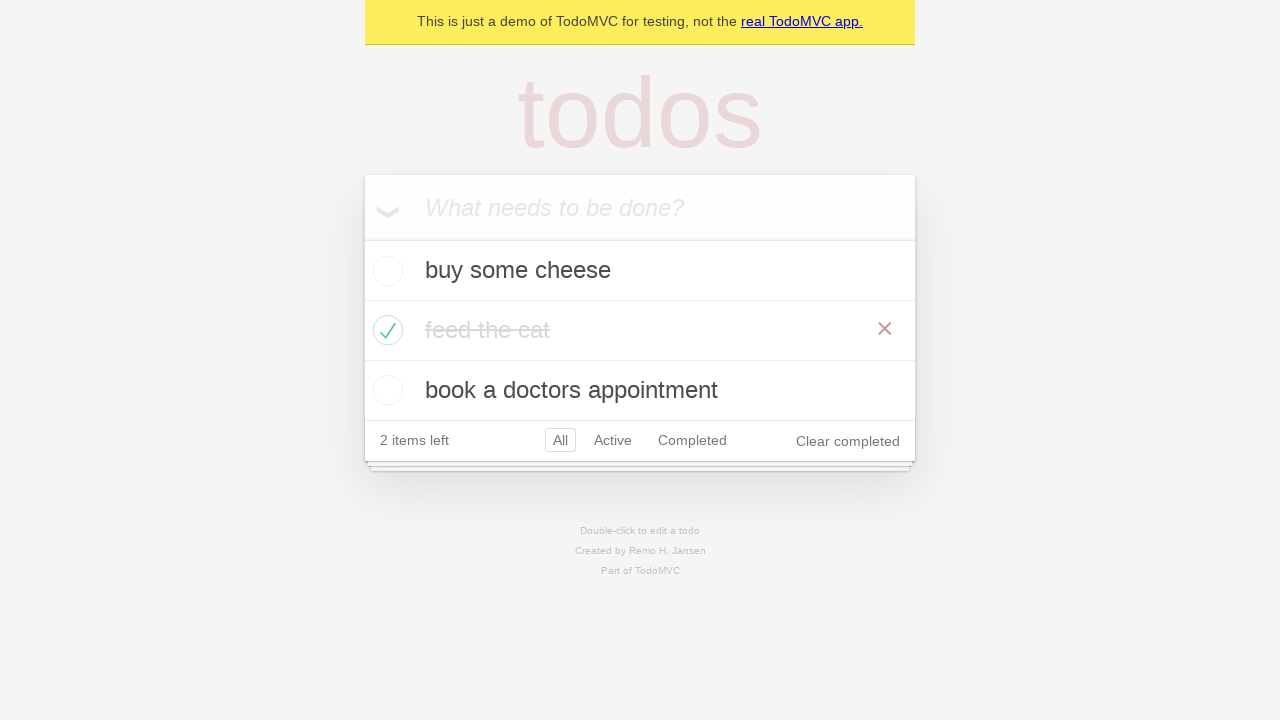

Verified all 3 todo items are now displayed
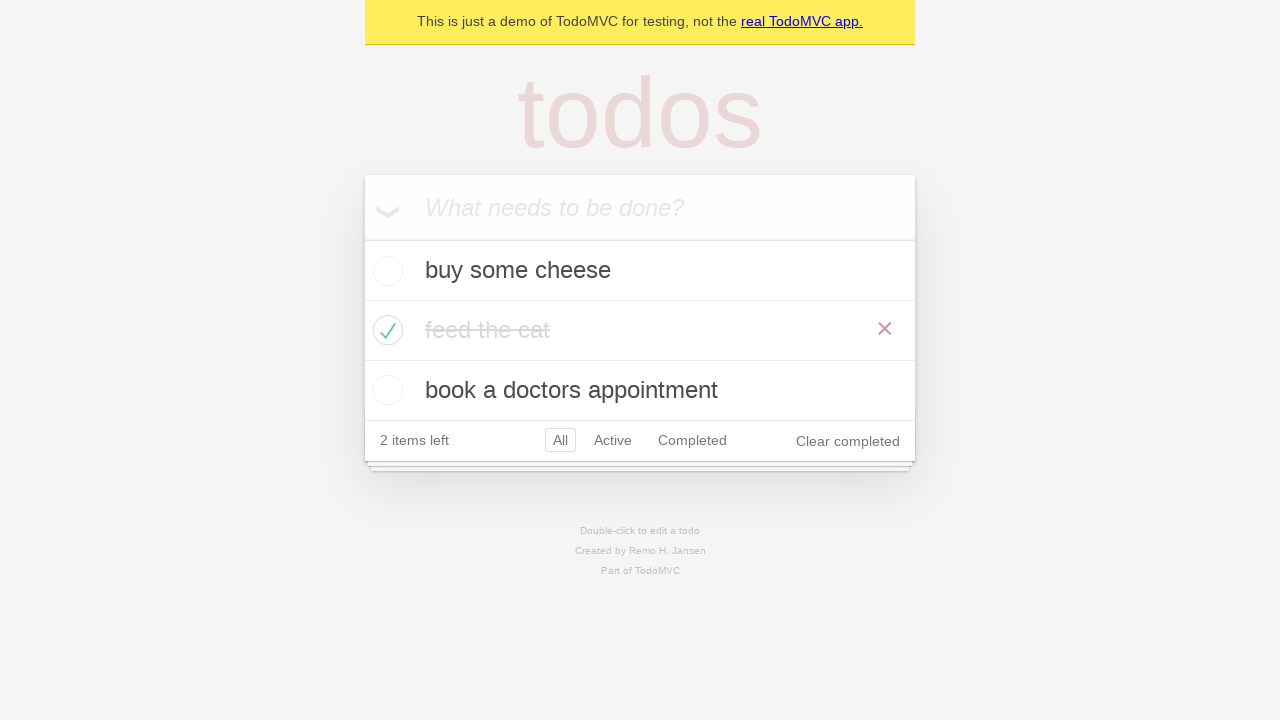

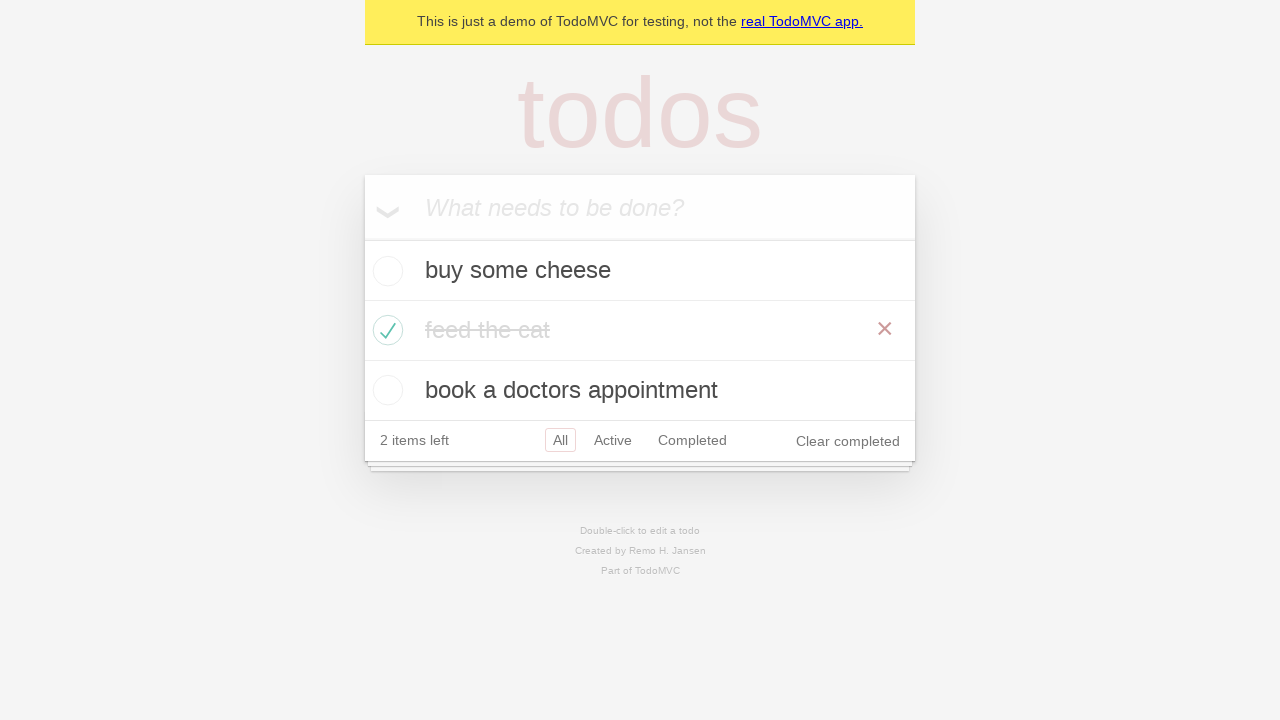